Tests confirmation JavaScript alert by clicking a button to trigger the confirmation dialog, verifying the alert text, and accepting it.

Starting URL: https://training-support.net/webelements/alerts

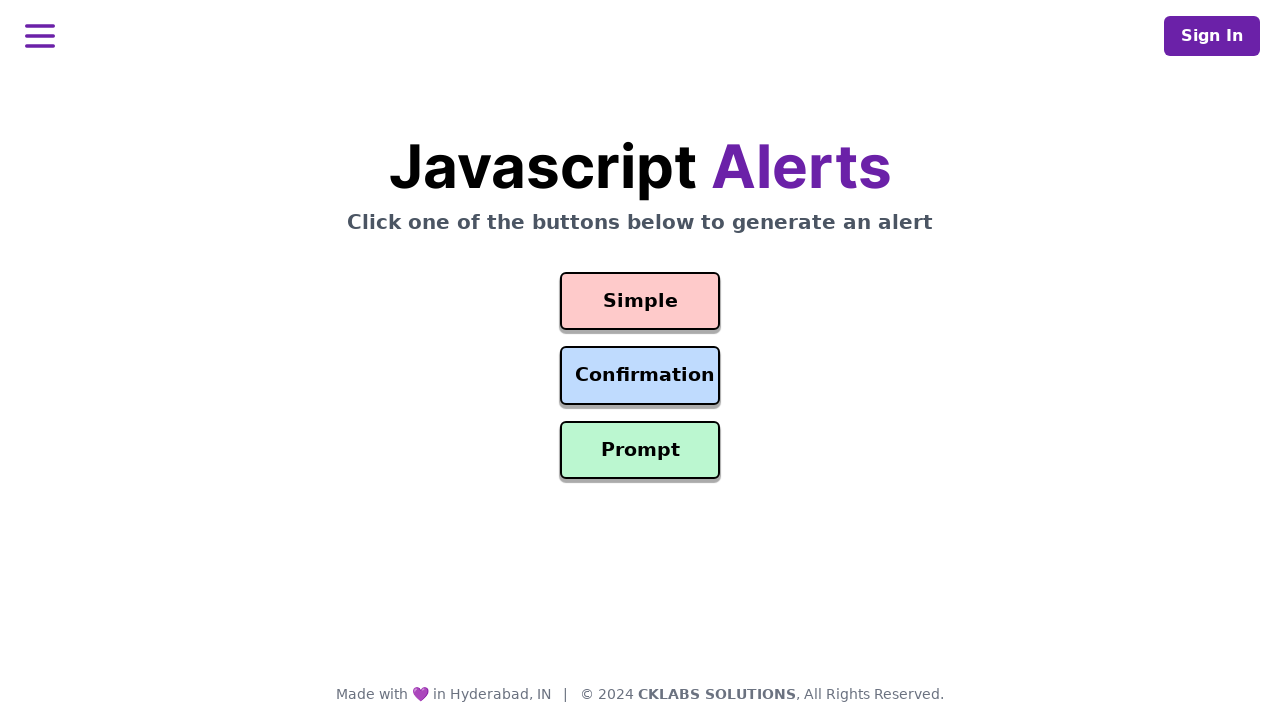

Set up dialog handler to automatically accept alerts
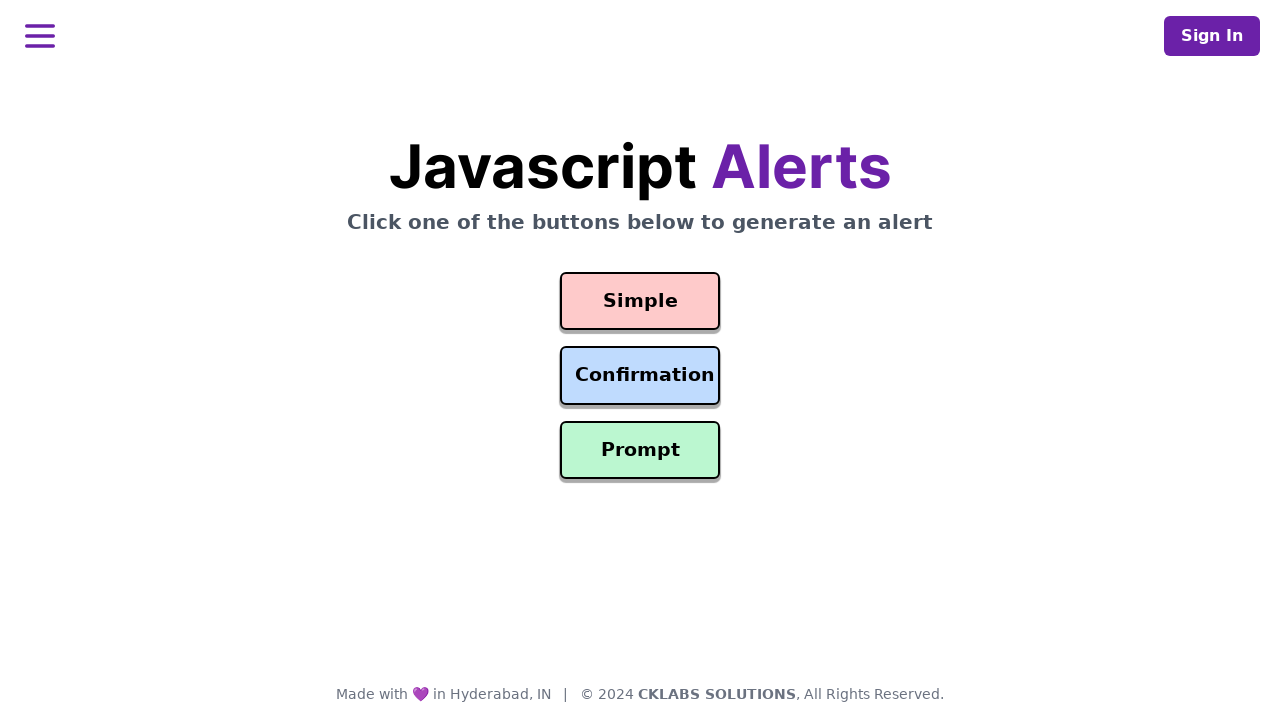

Clicked confirmation button to trigger the confirmation dialog at (640, 376) on #confirmation
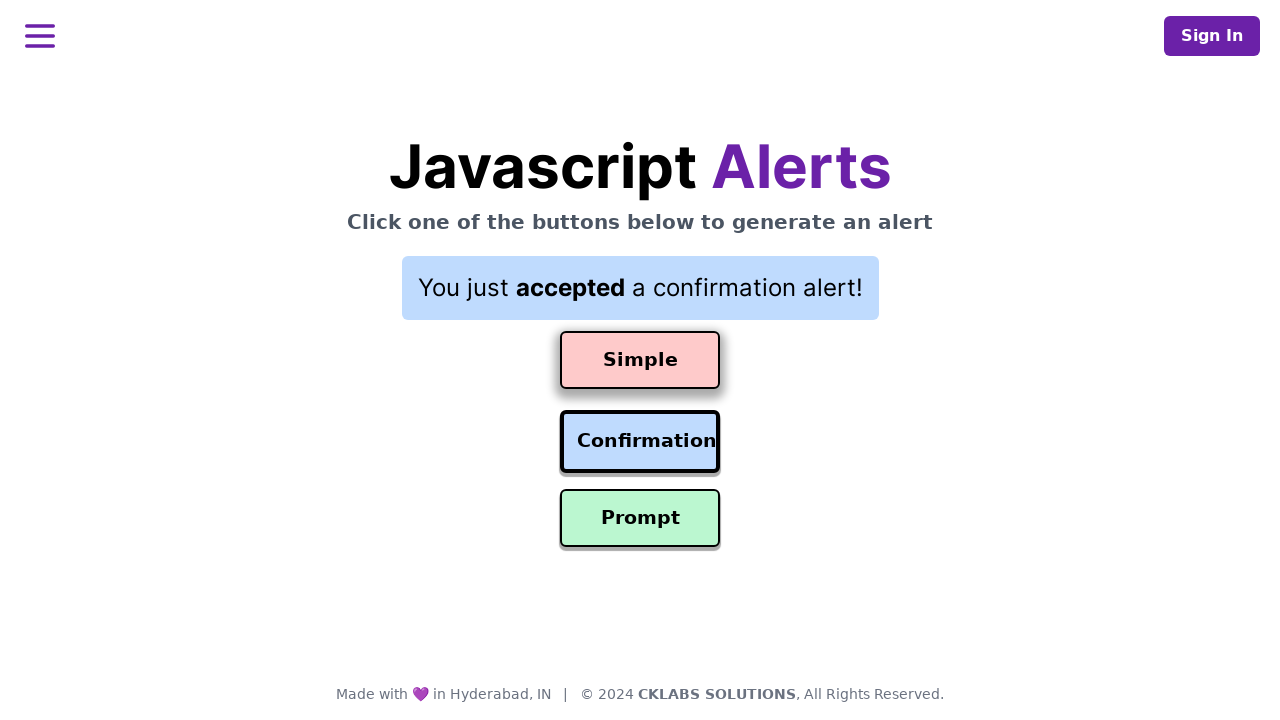

Waited for confirmation alert to be processed
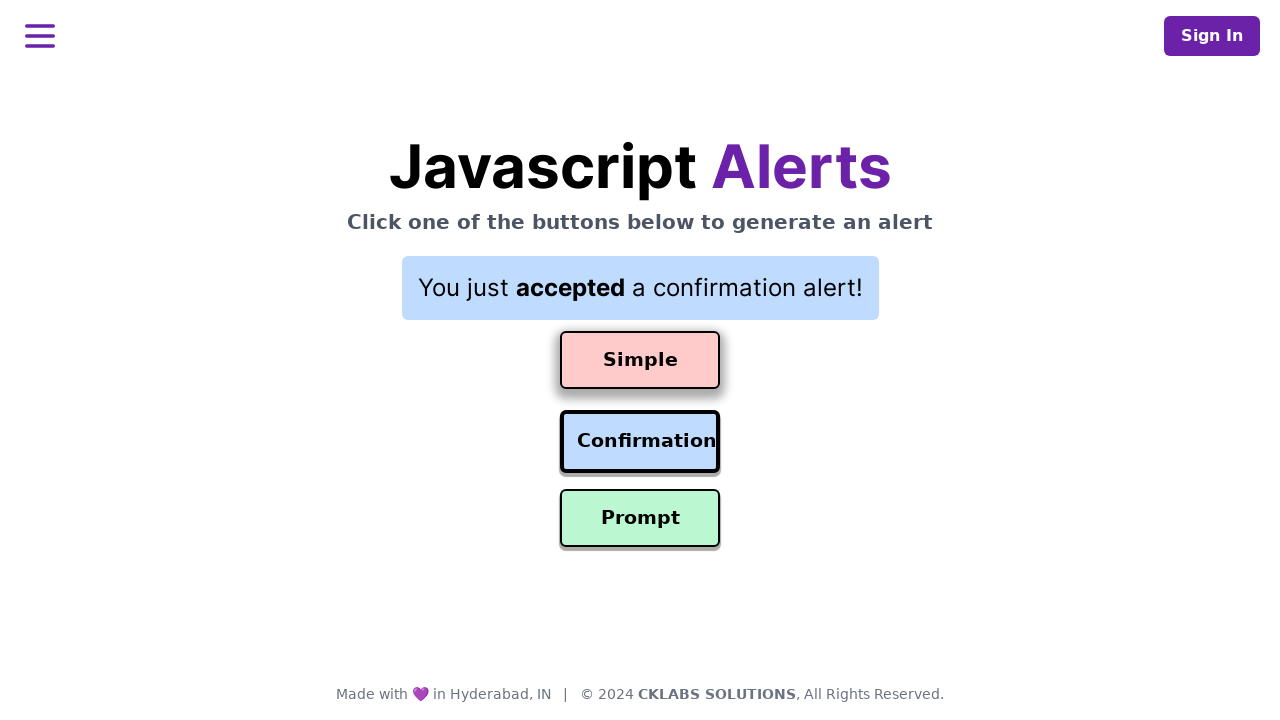

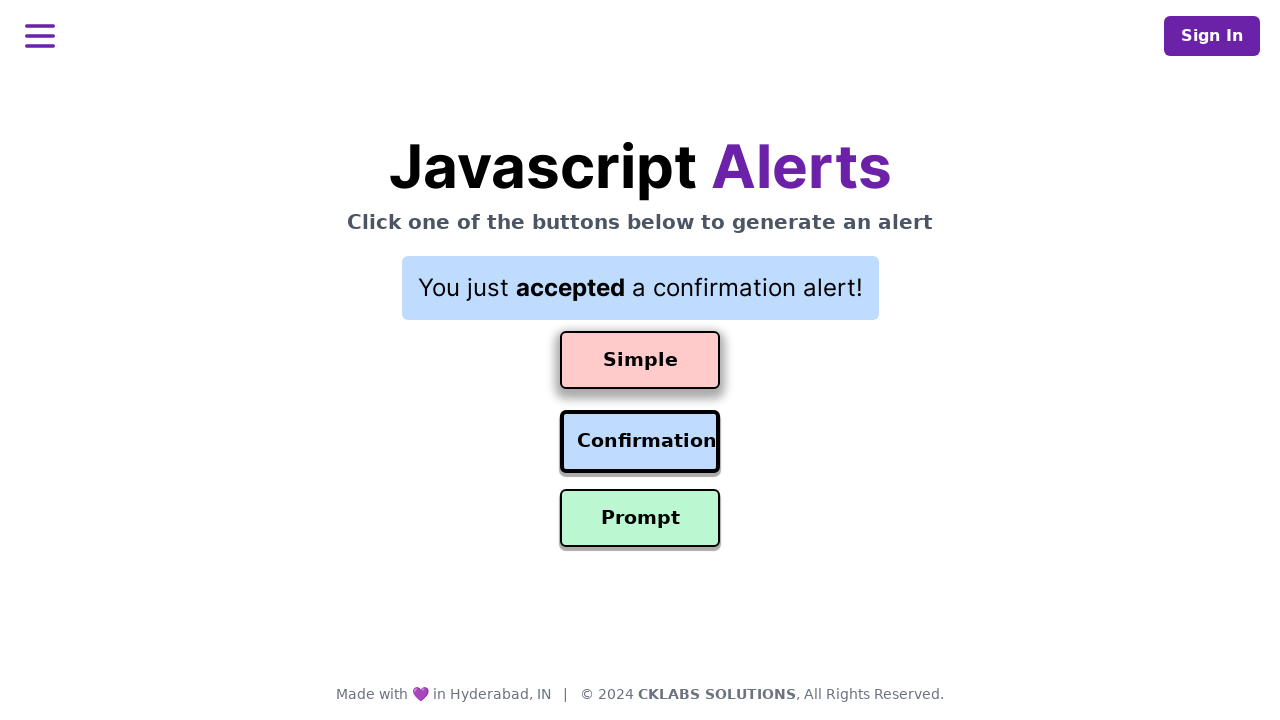